Tests alert handling functionality by triggering different types of alerts and interacting with them (accepting and dismissing)

Starting URL: https://rahulshettyacademy.com/AutomationPractice/

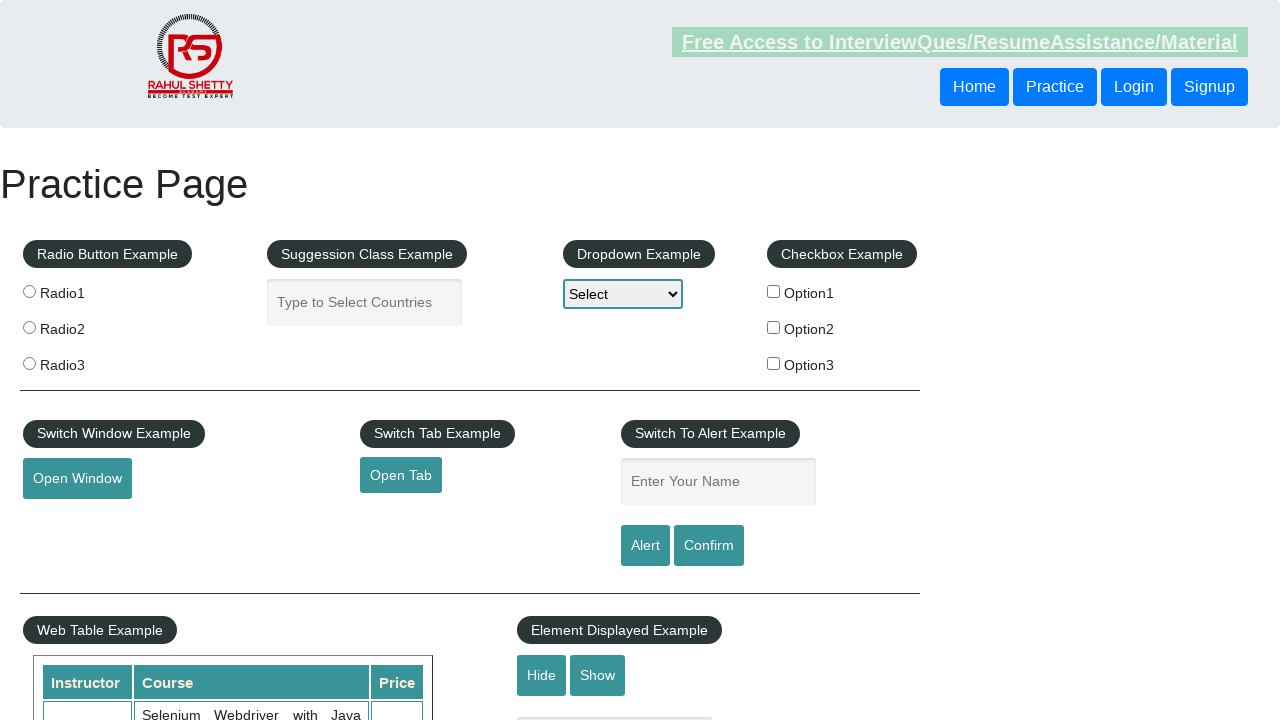

Filled name field with 'Sapna' on #name
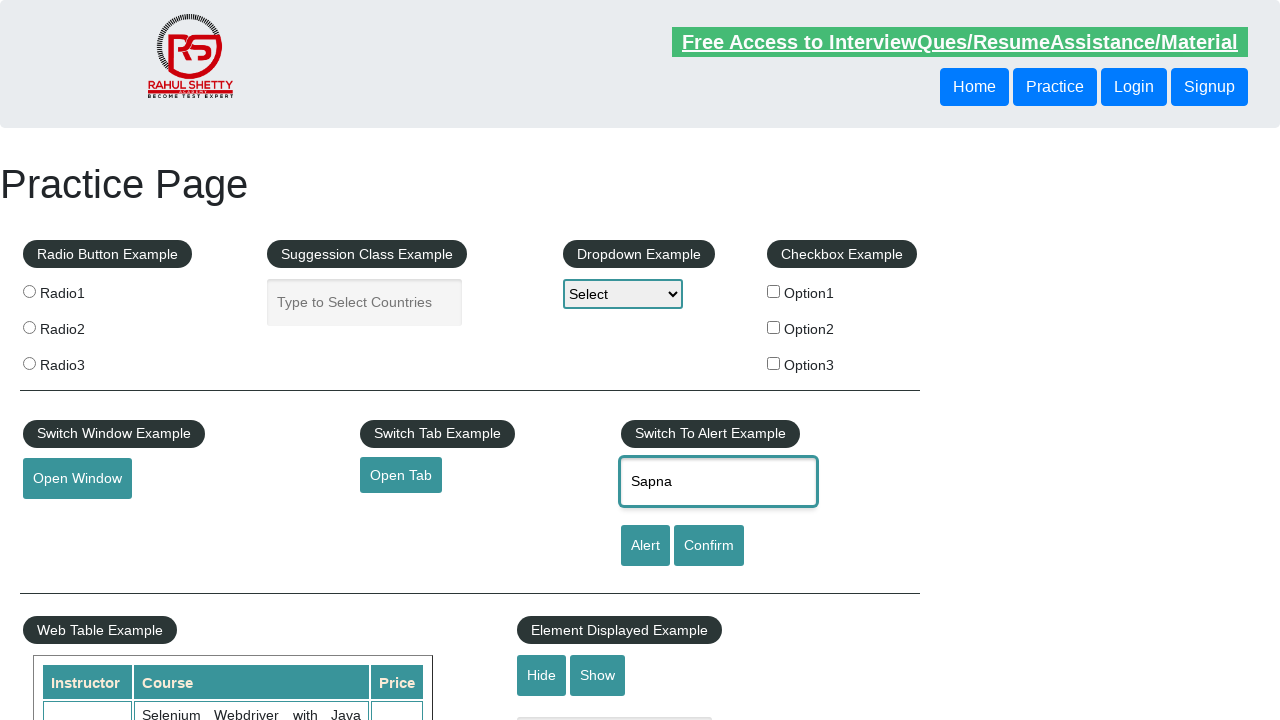

Clicked alert button to trigger simple alert at (645, 546) on [id='alertbtn']
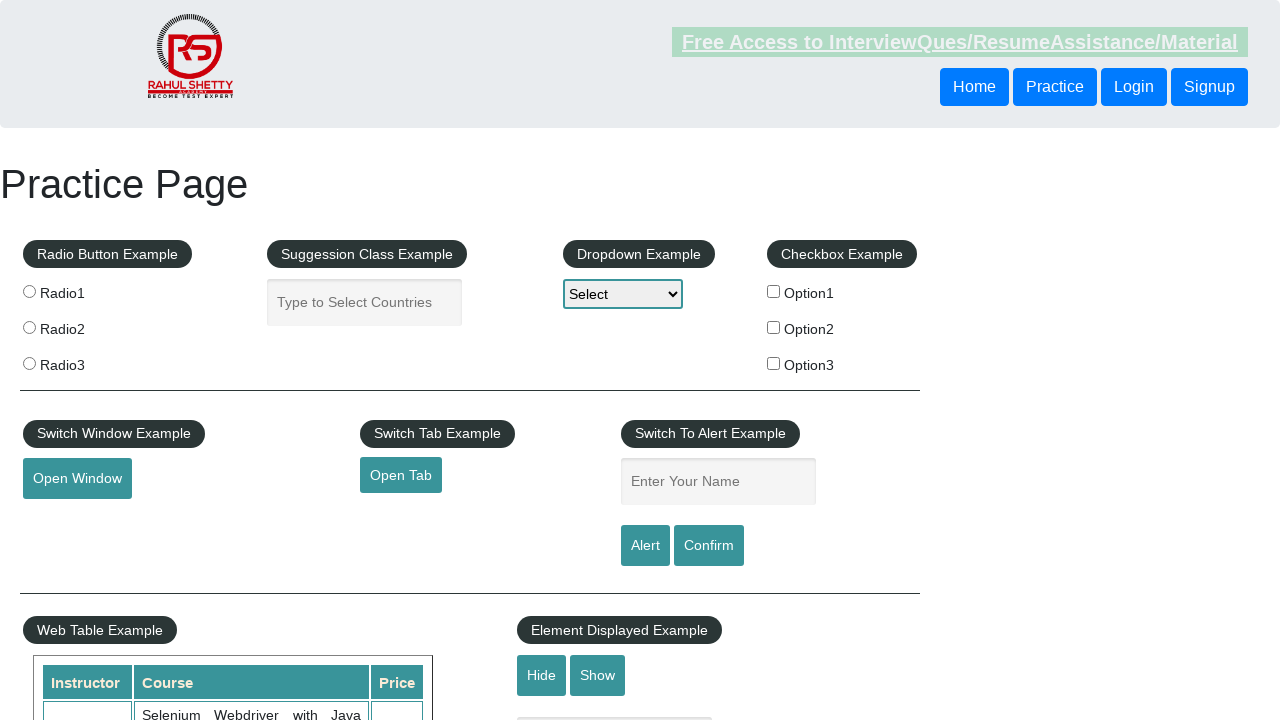

Set up dialog handler to accept alerts
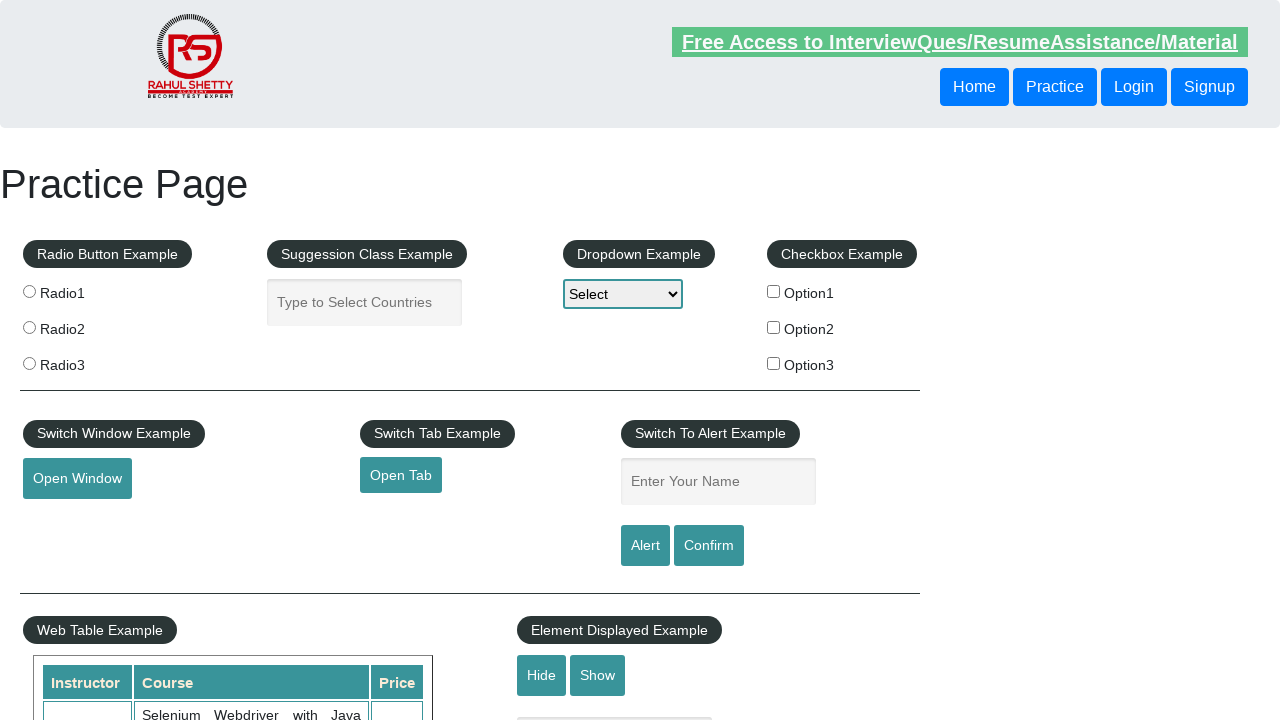

Clicked confirm button to trigger confirmation dialog at (709, 546) on #confirmbtn
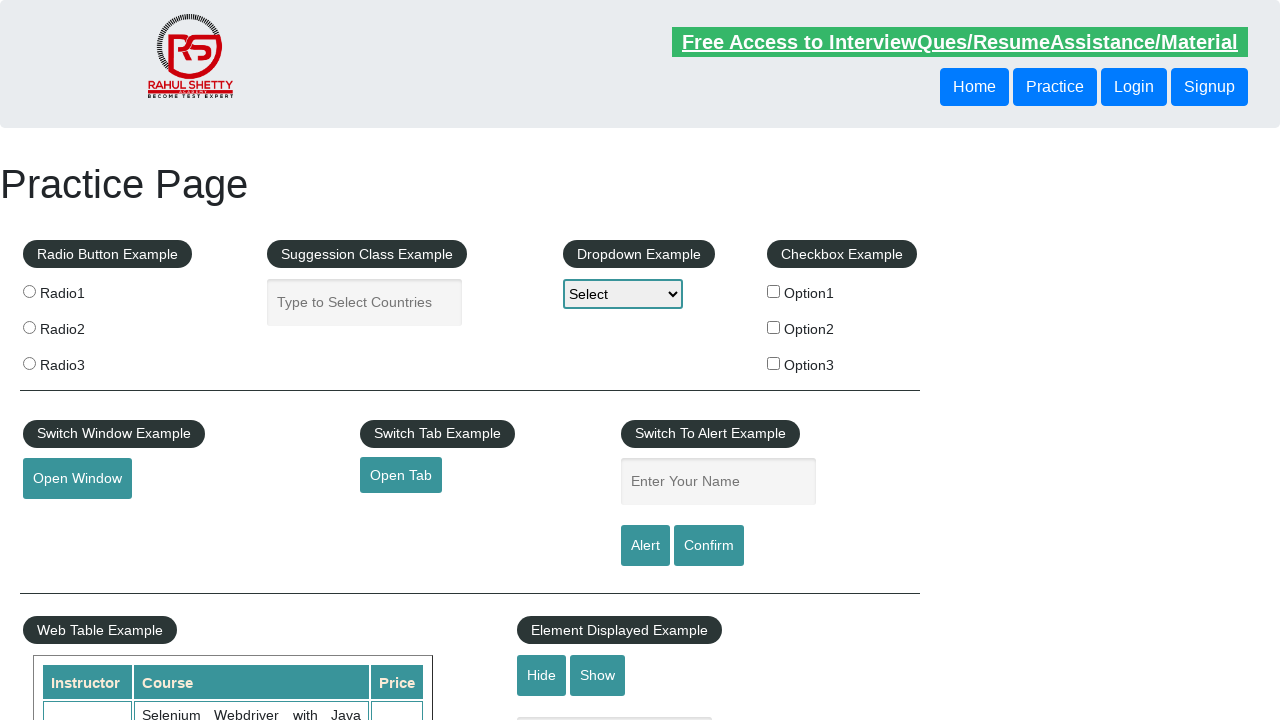

Set up dialog handler to dismiss confirmation dialog
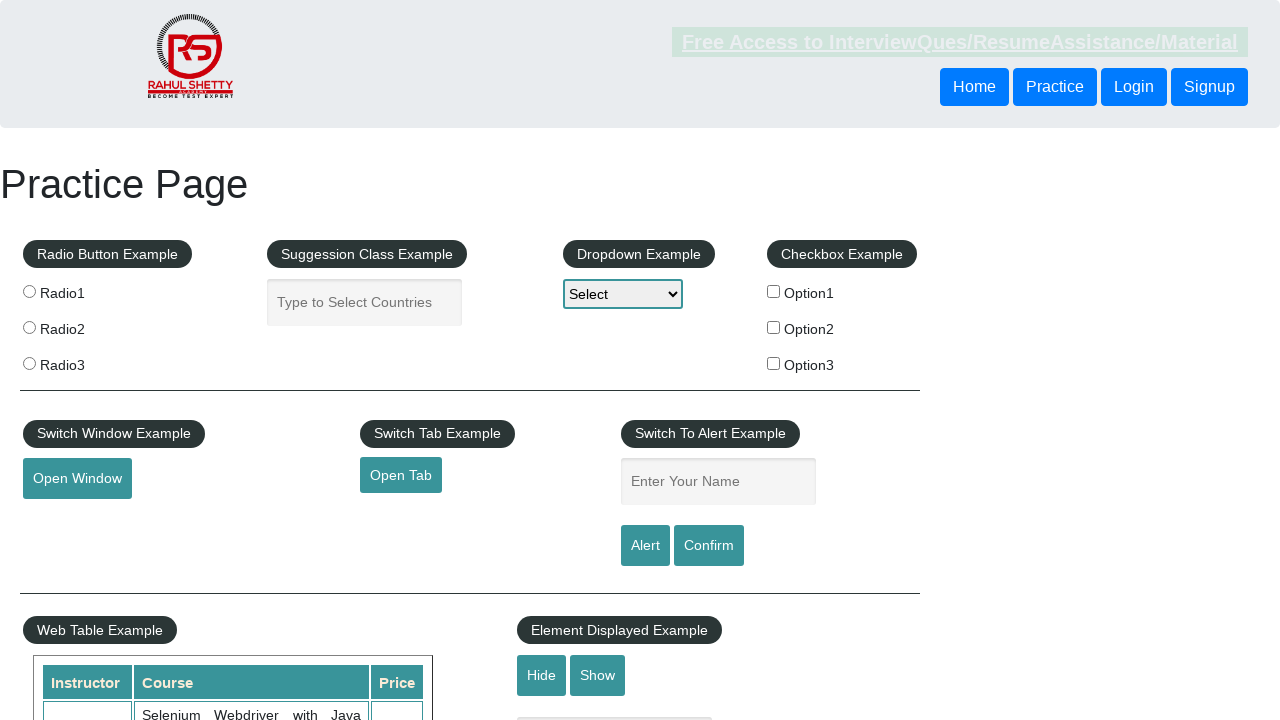

Clicked confirm button again to trigger dismissal of confirmation dialog at (709, 546) on #confirmbtn
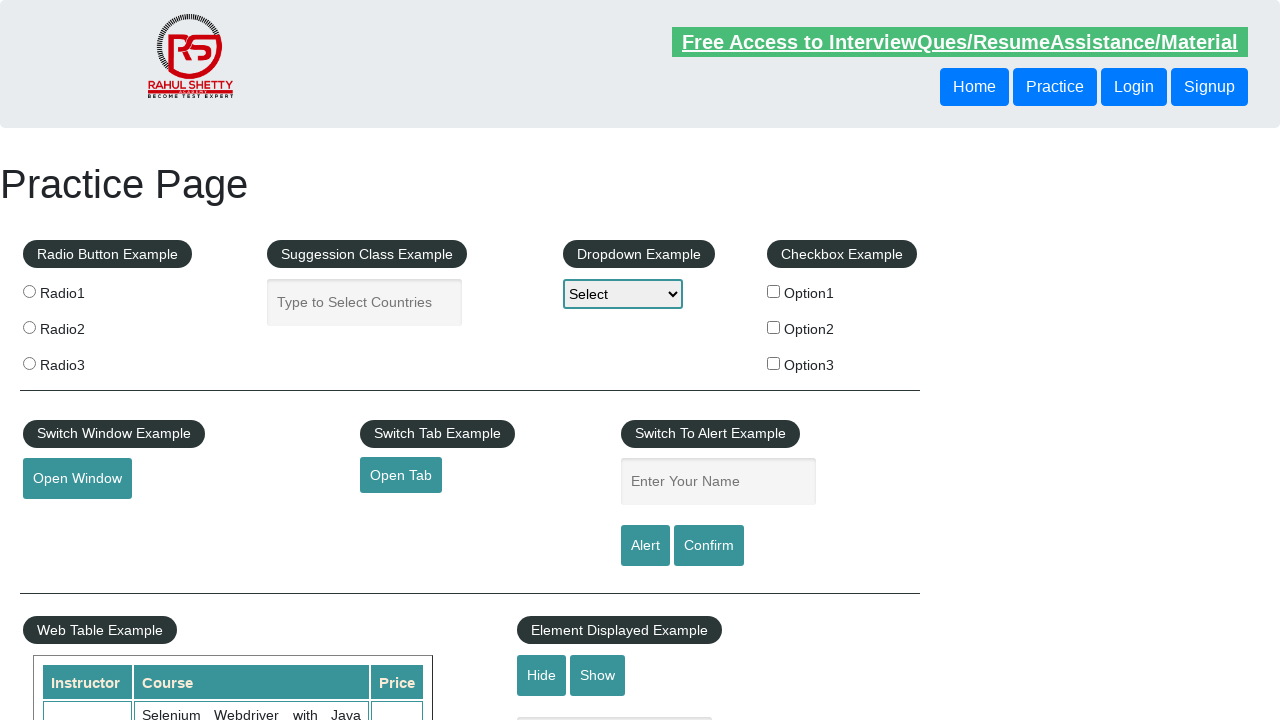

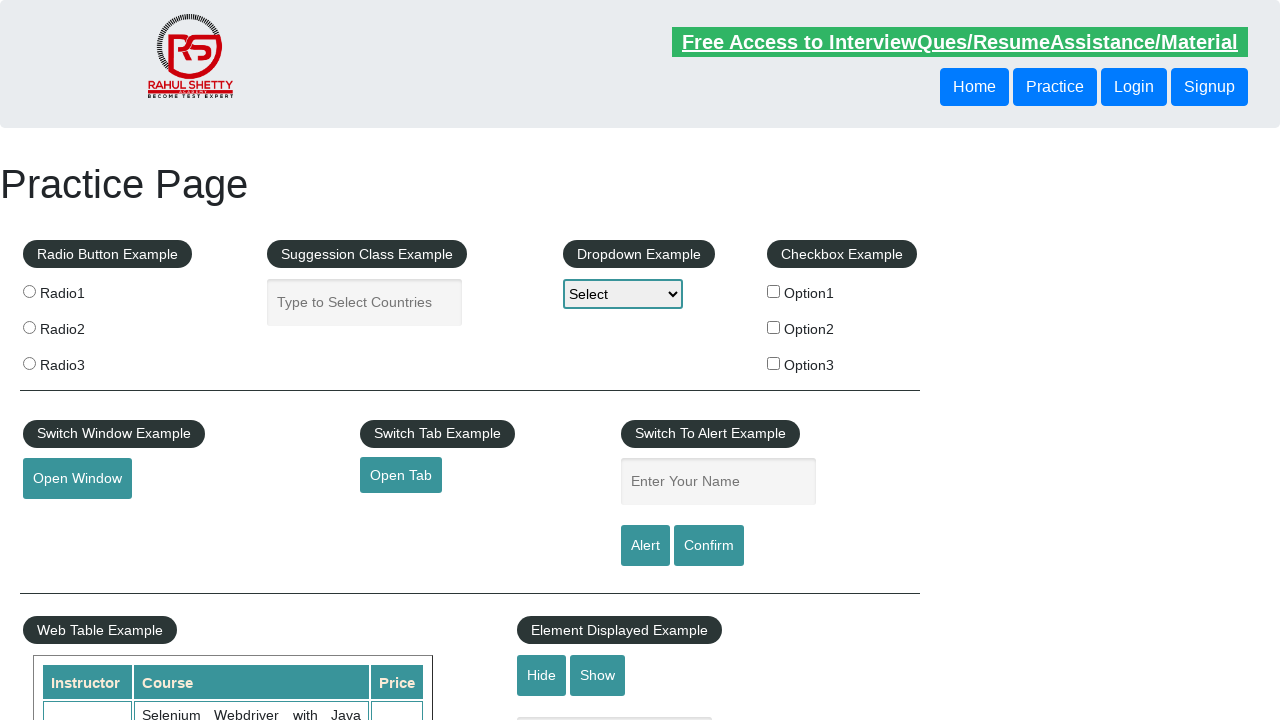